Tests scrolling functionality on mlcalc.com by scrolling down and up multiple times, then clicking on the Mortgage Rates link

Starting URL: https://www.mlcalc.com

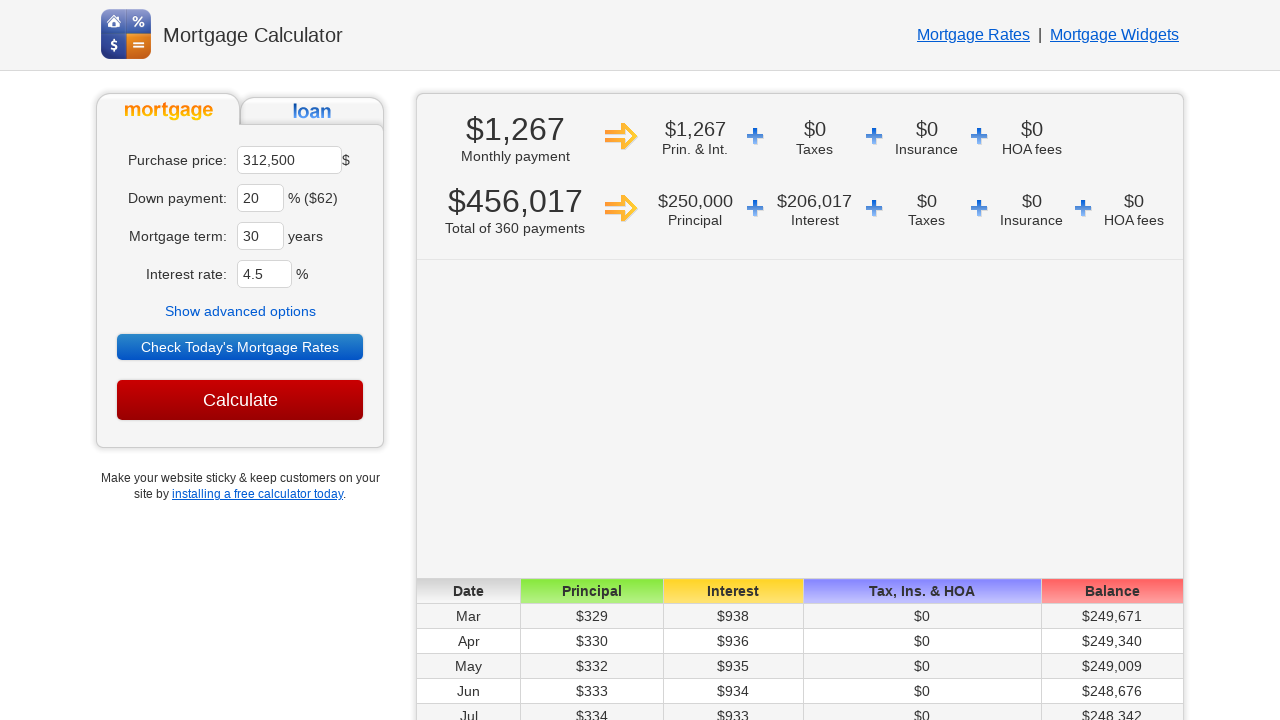

Scrolled down to bottom of page
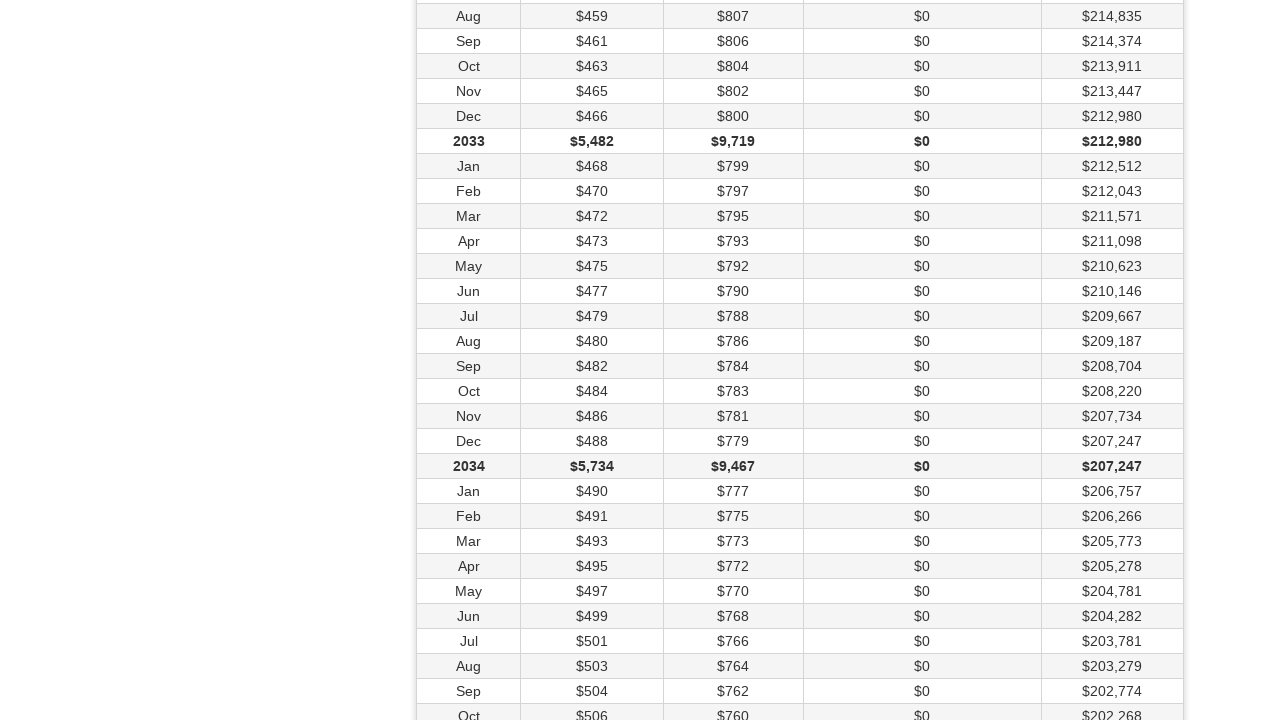

Waited 1 second
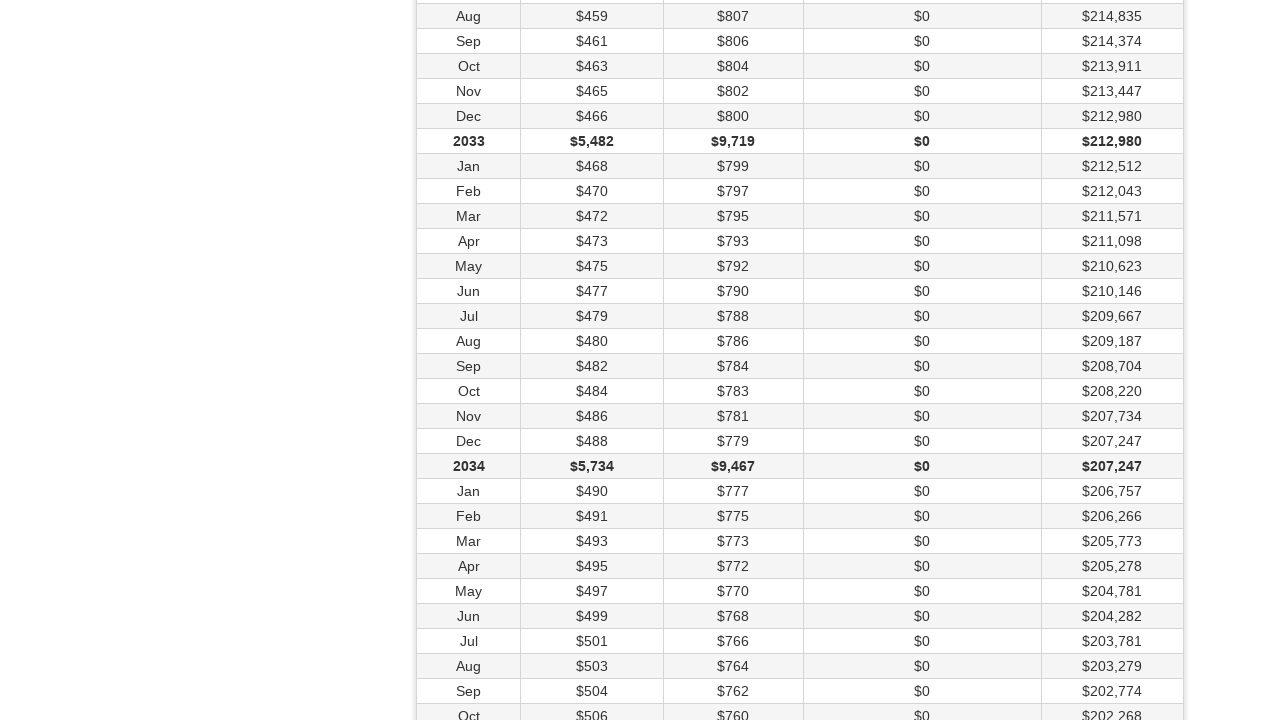

Scrolled back up to top of page
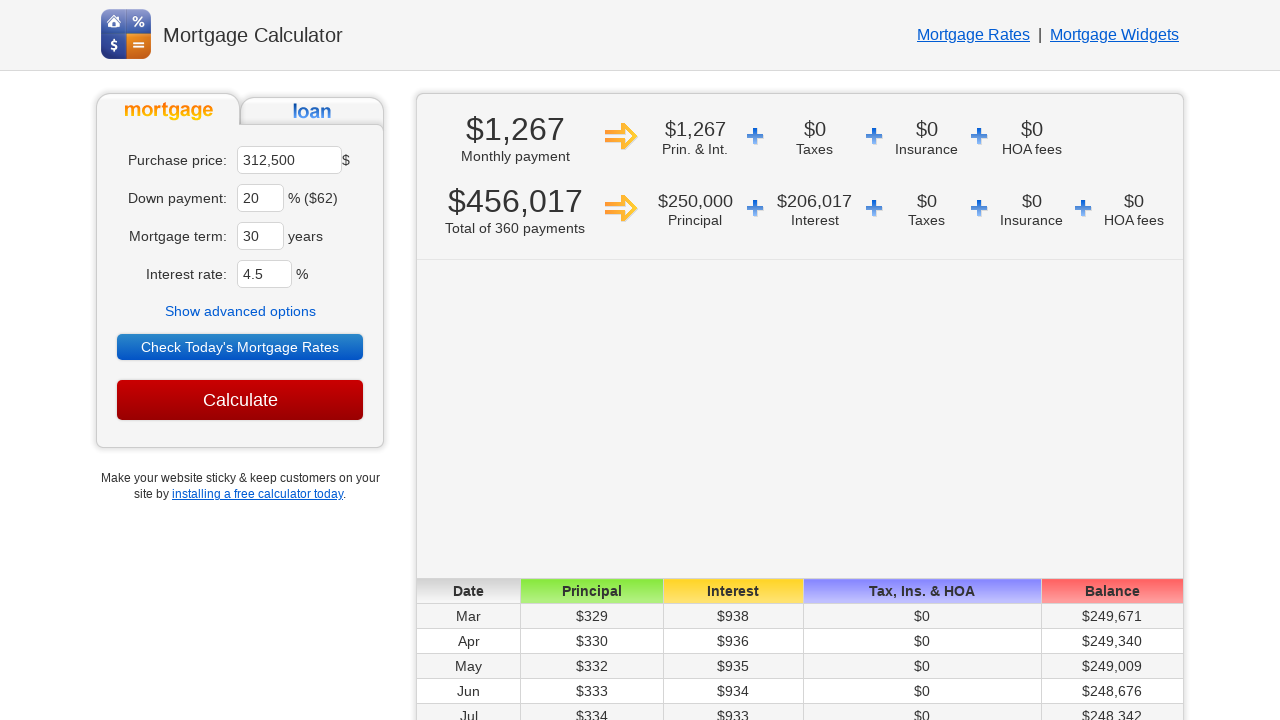

Waited 1.5 seconds
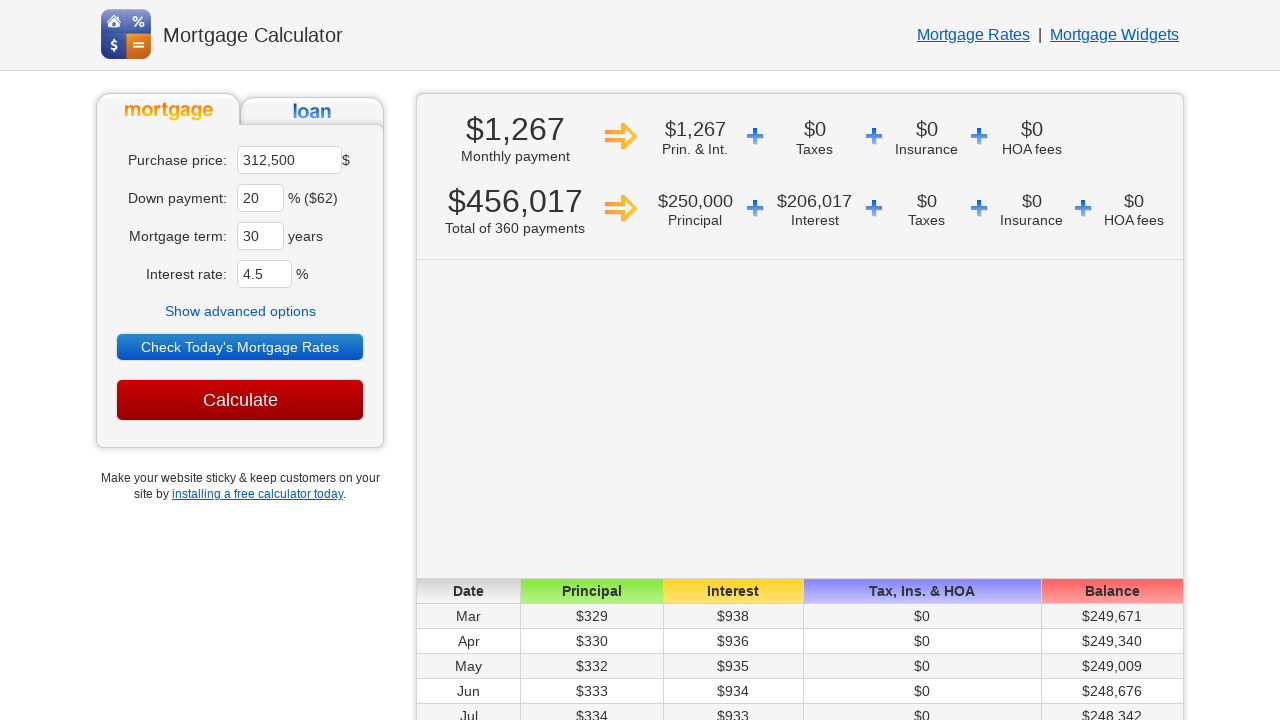

Scrolled down again to bottom of page
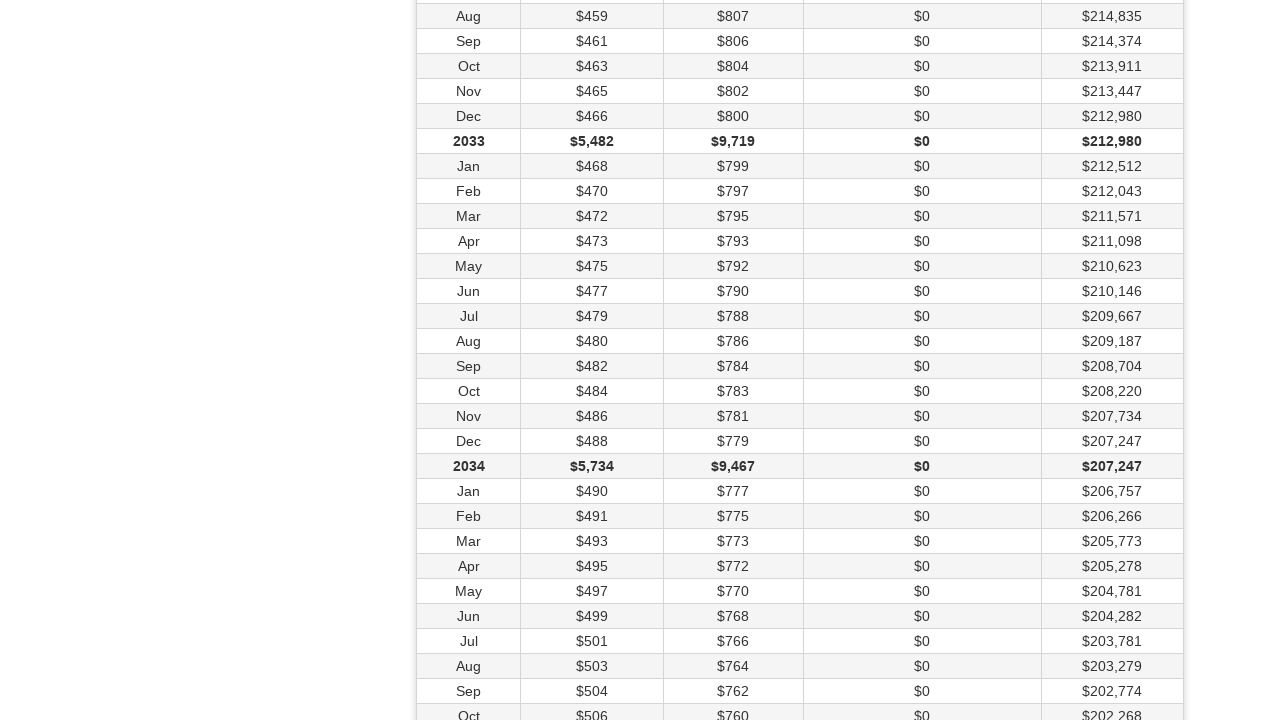

Clicked on second Mortgage Rates link at (732, 676) on xpath=//a[text()='Mortgage Rates'] >> nth=1
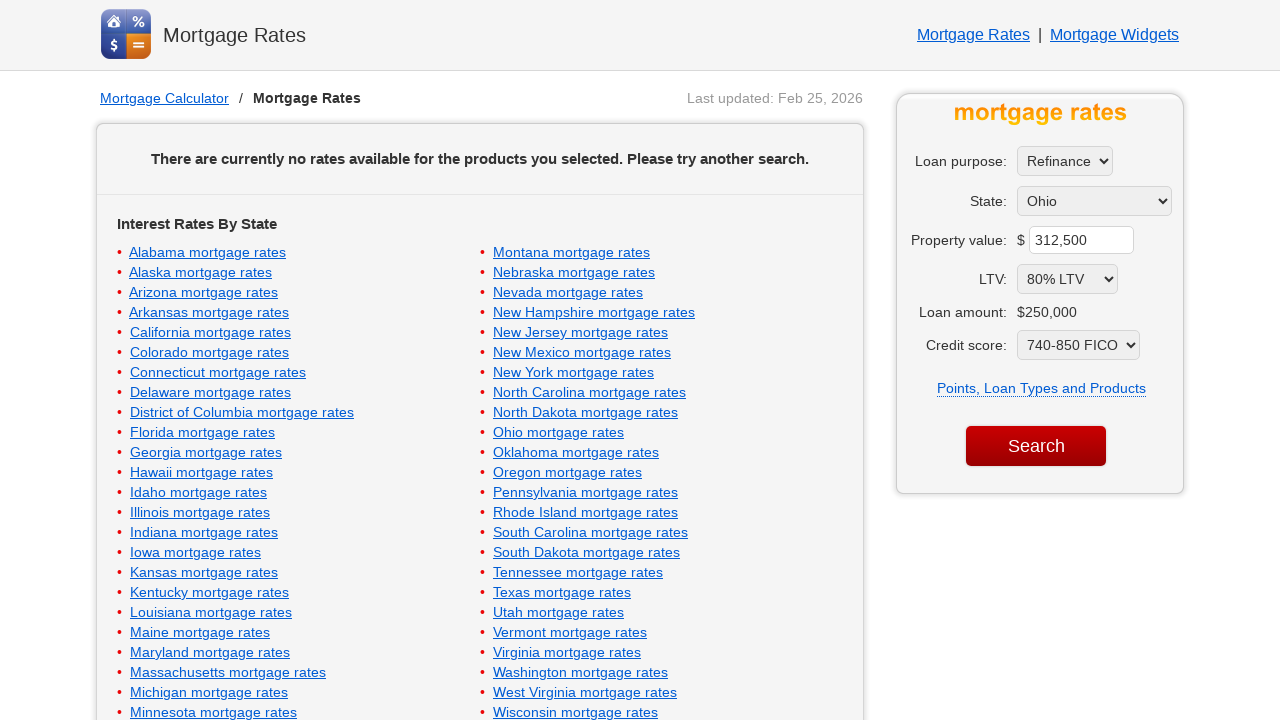

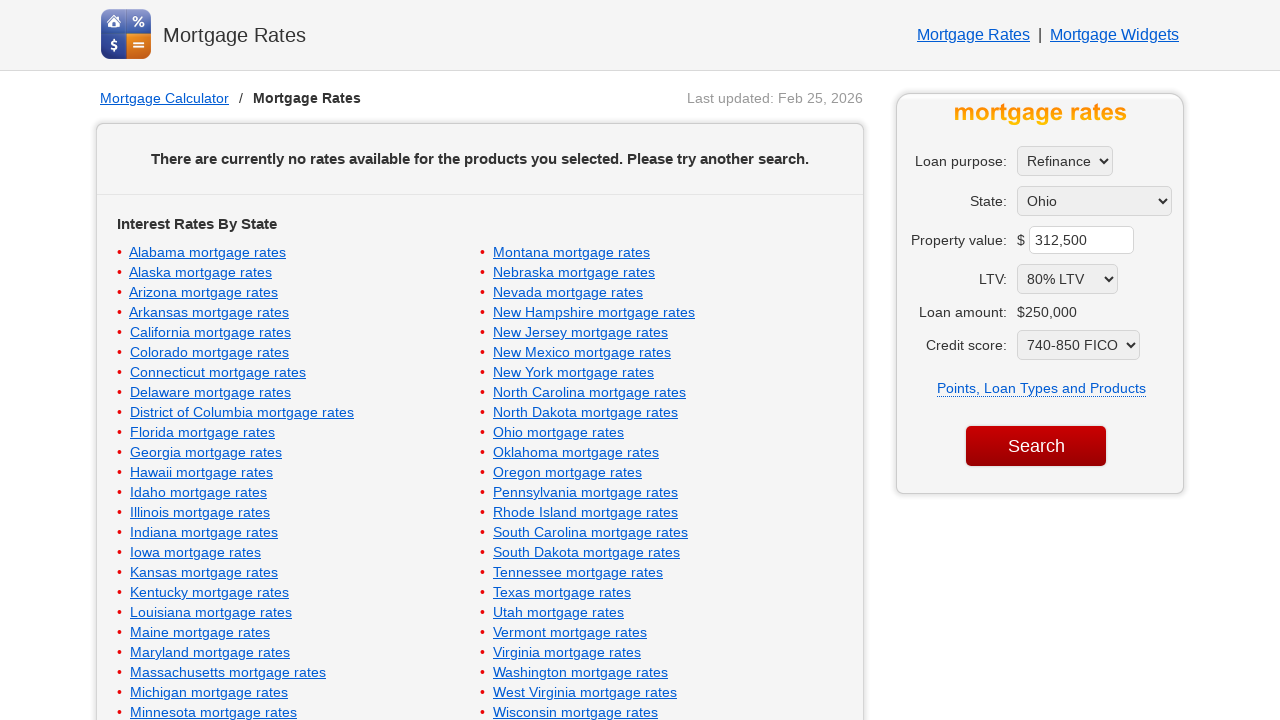